Tests form submission by filling required fields (first name, last name, gender, phone) and verifying a modal appears

Starting URL: https://demoqa.com/automation-practice-form

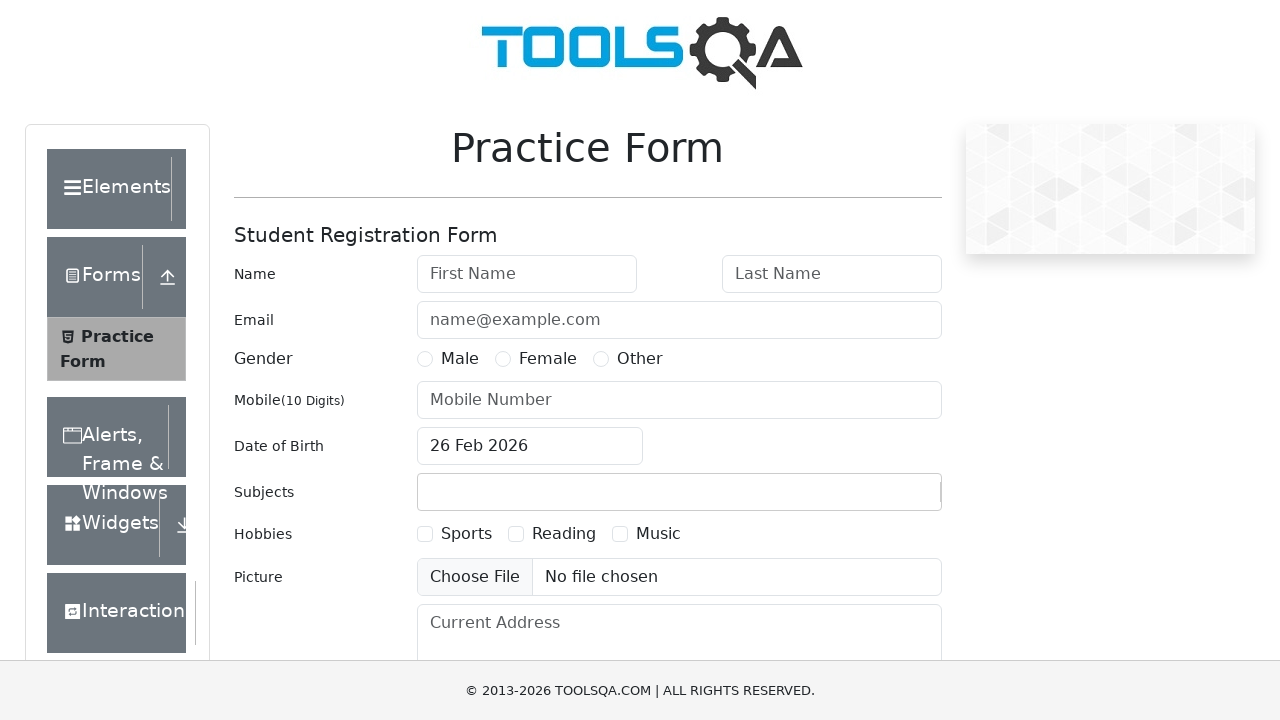

Filled first name field with 'Nguyễn' on #firstName
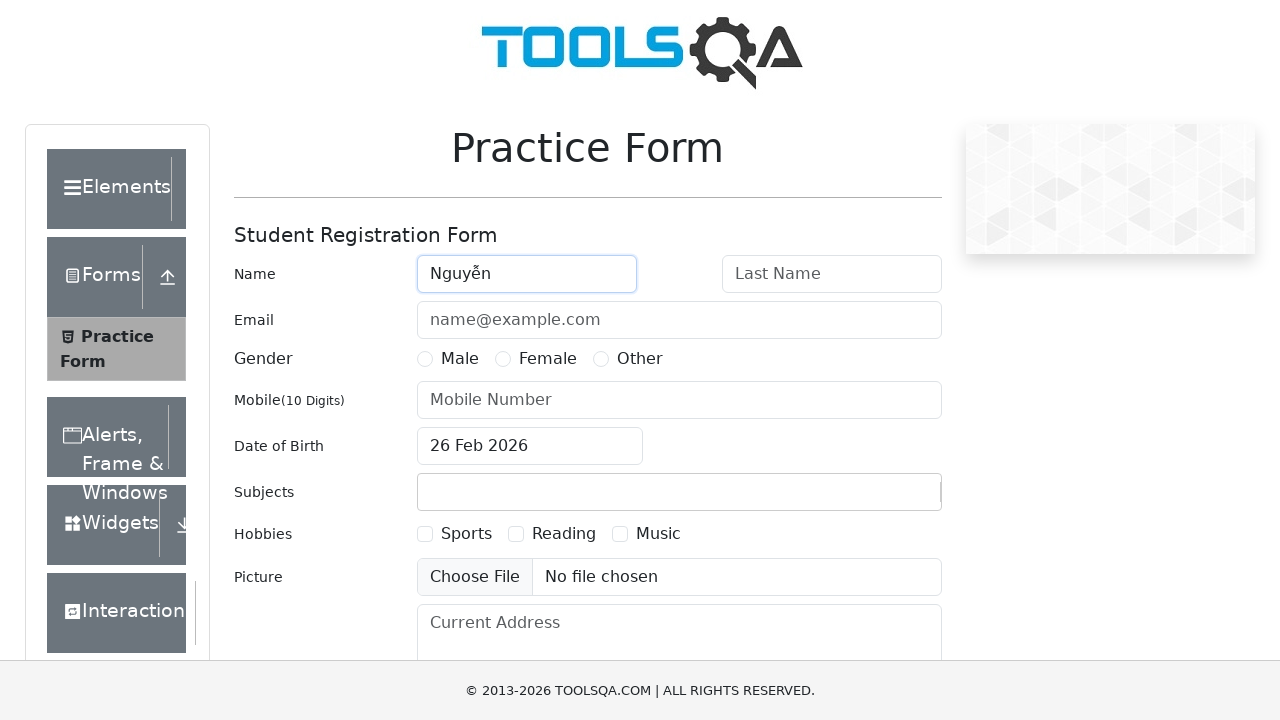

Filled last name field with 'Văn A' on #lastName
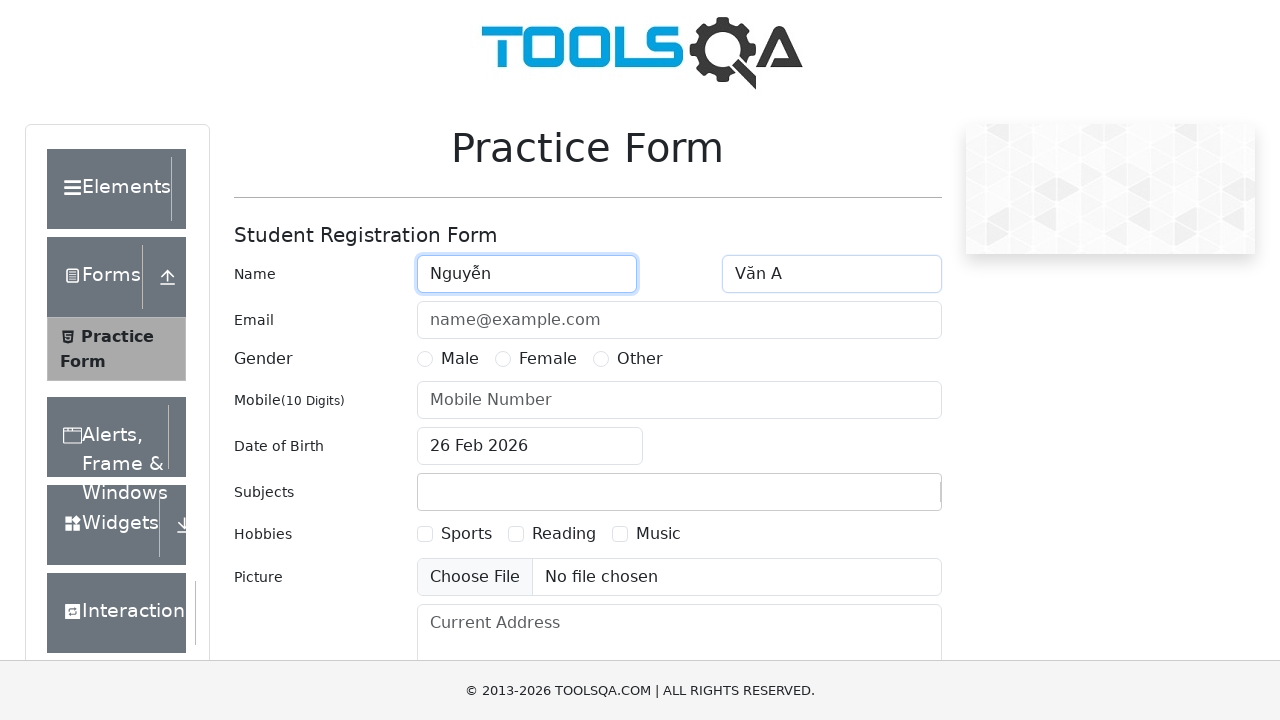

Filled phone number field with '0123456789' on #userNumber
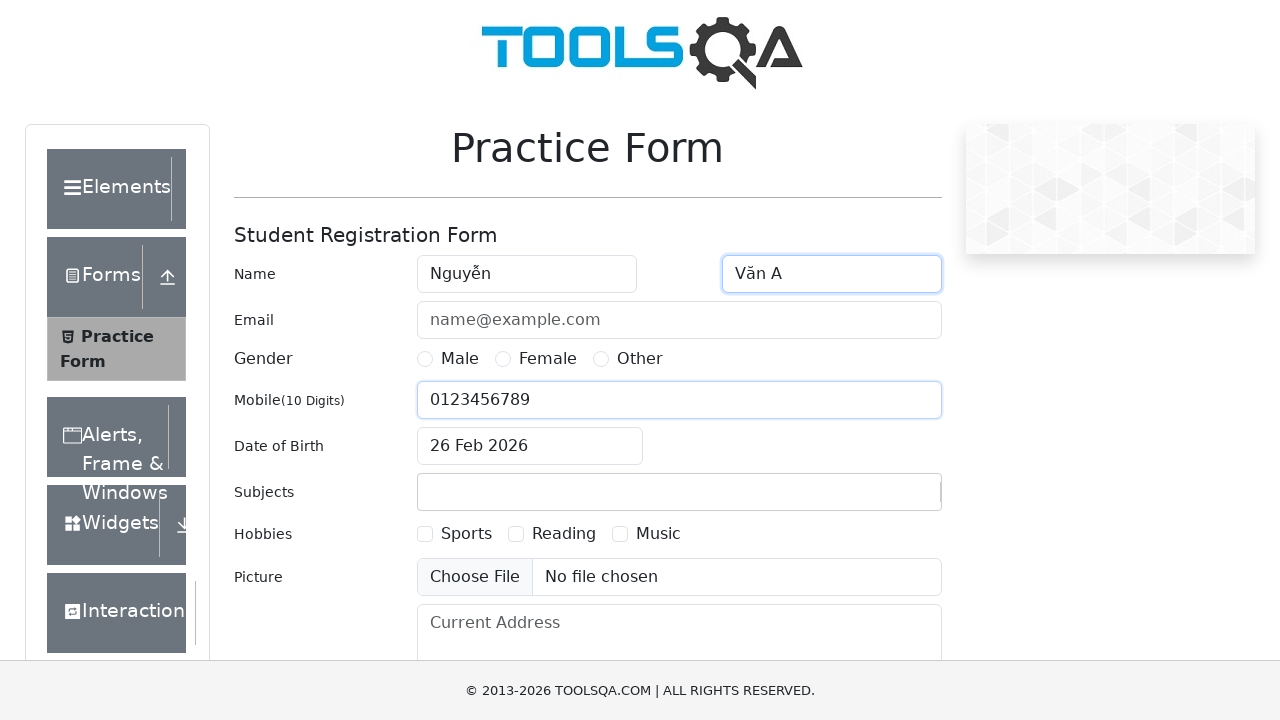

Selected Male gender radio button using JavaScript
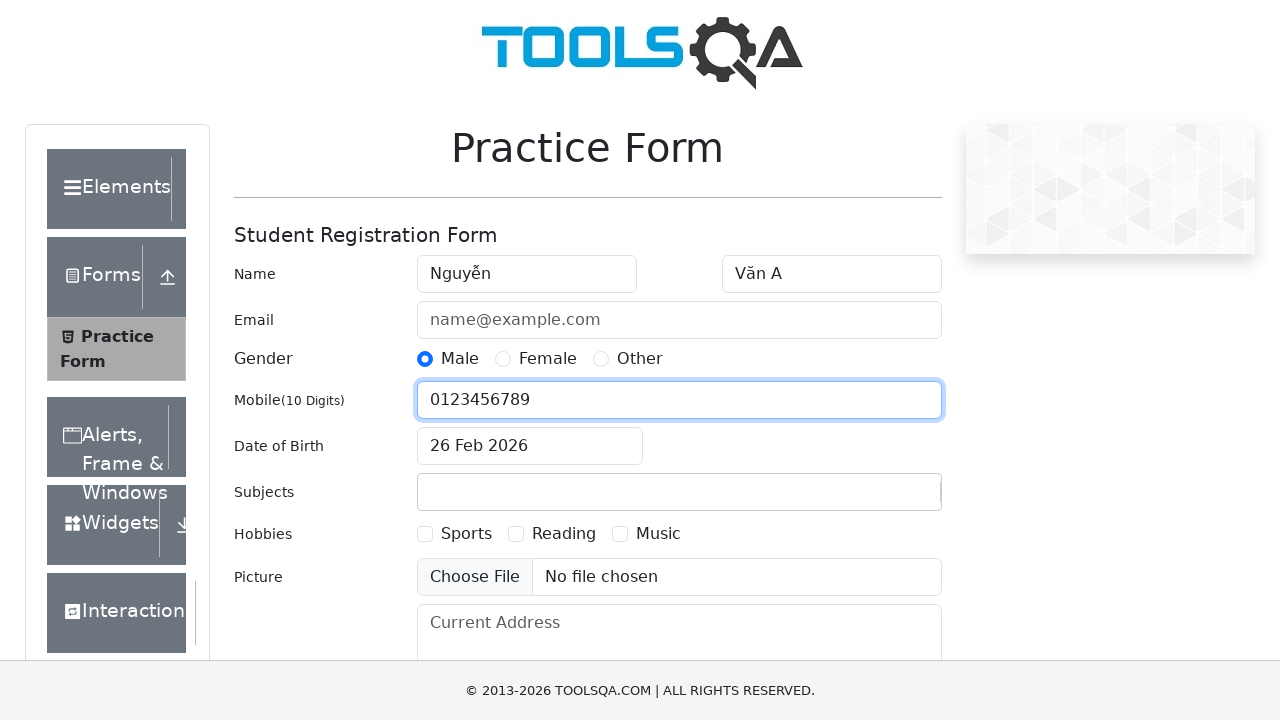

Clicked submit button using JavaScript
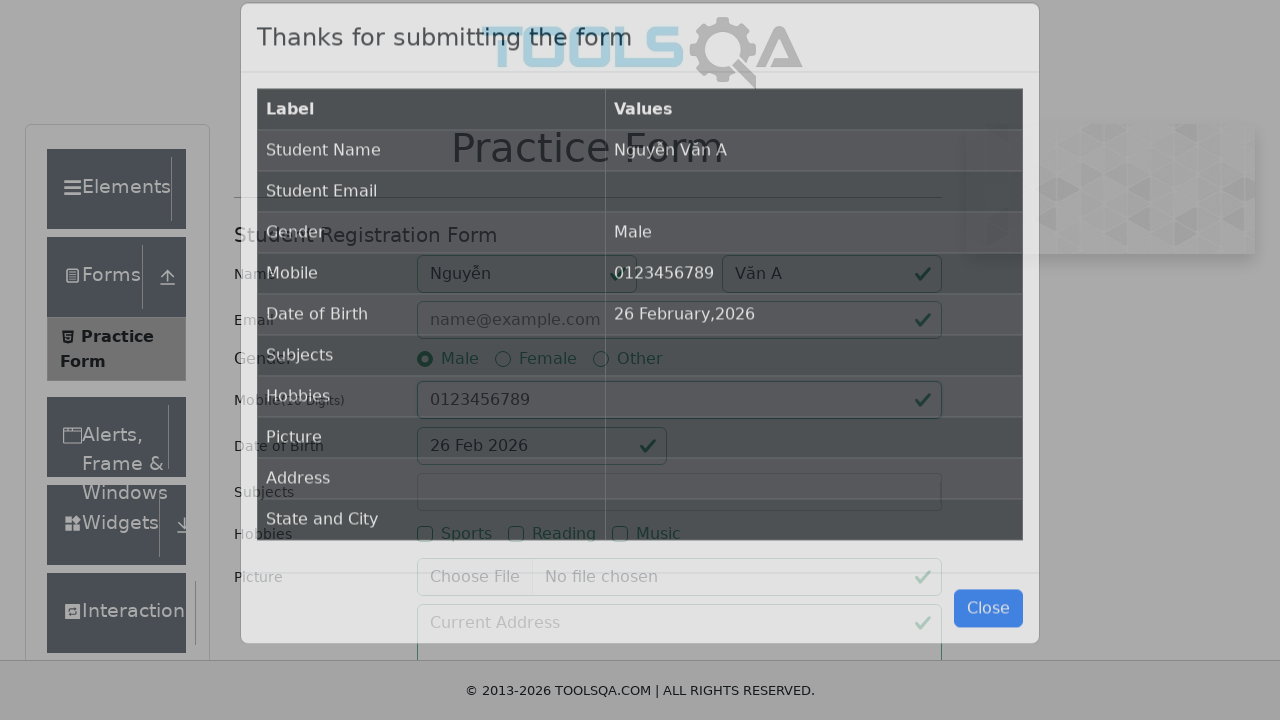

Modal content loaded and visible
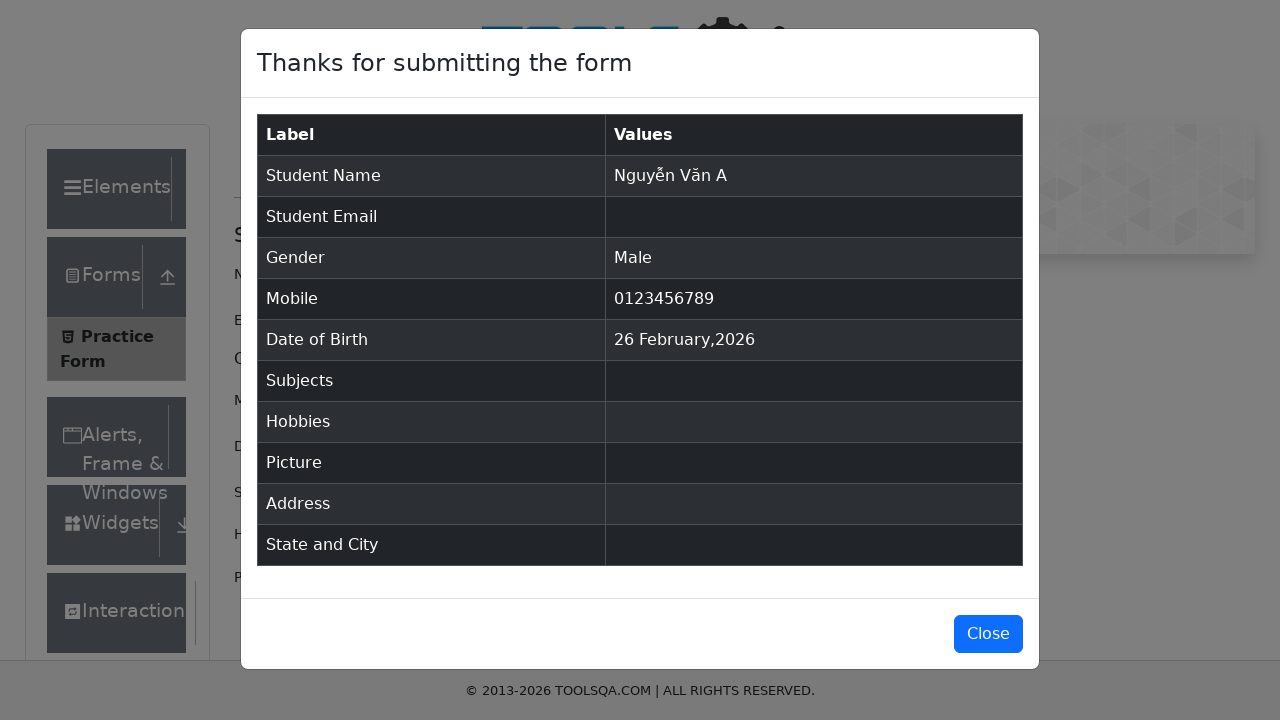

Verified modal is visible - form submission successful
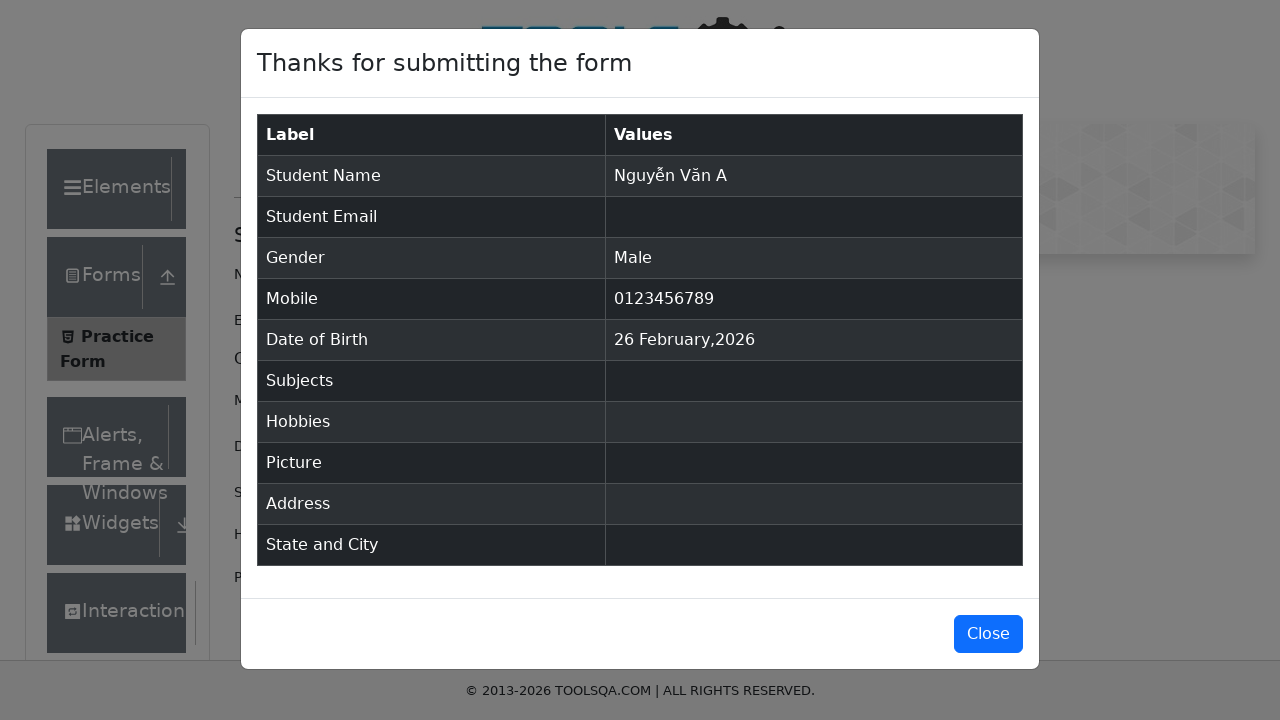

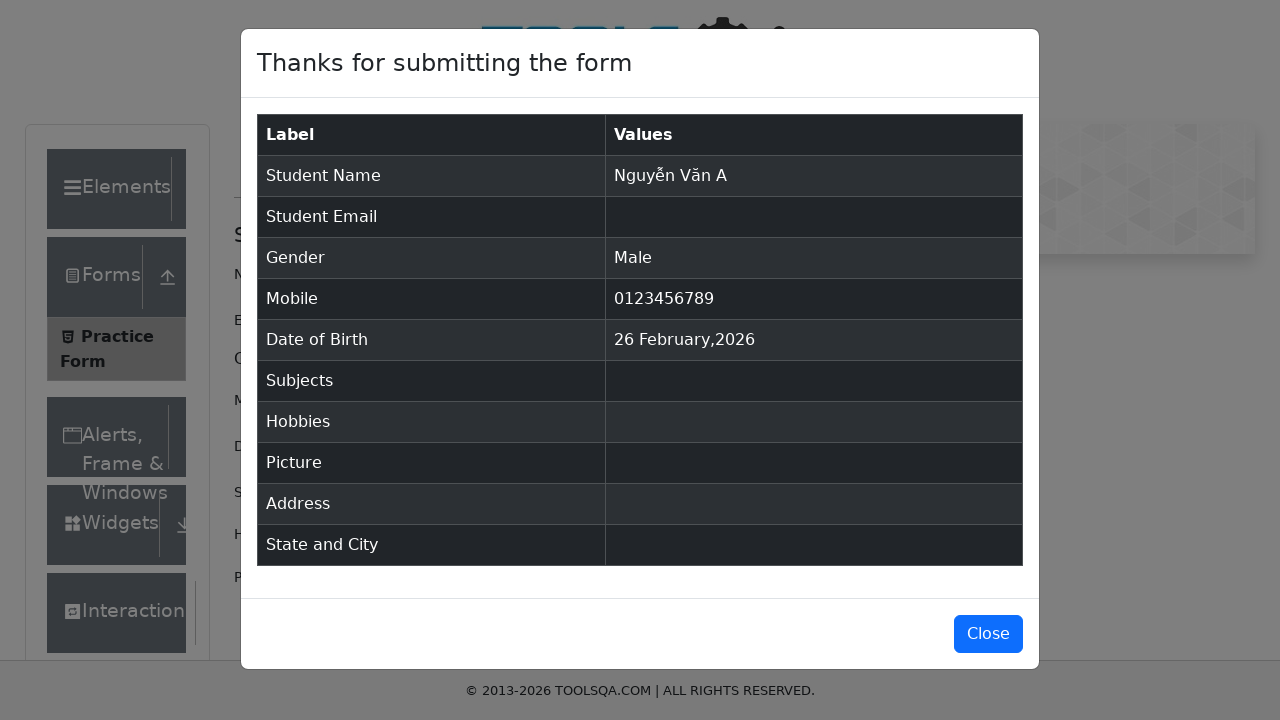